Tests account registration by filling out the registration form with user details and submitting it

Starting URL: https://naveenautomationlabs.com/opencart/index.php?route=common/home

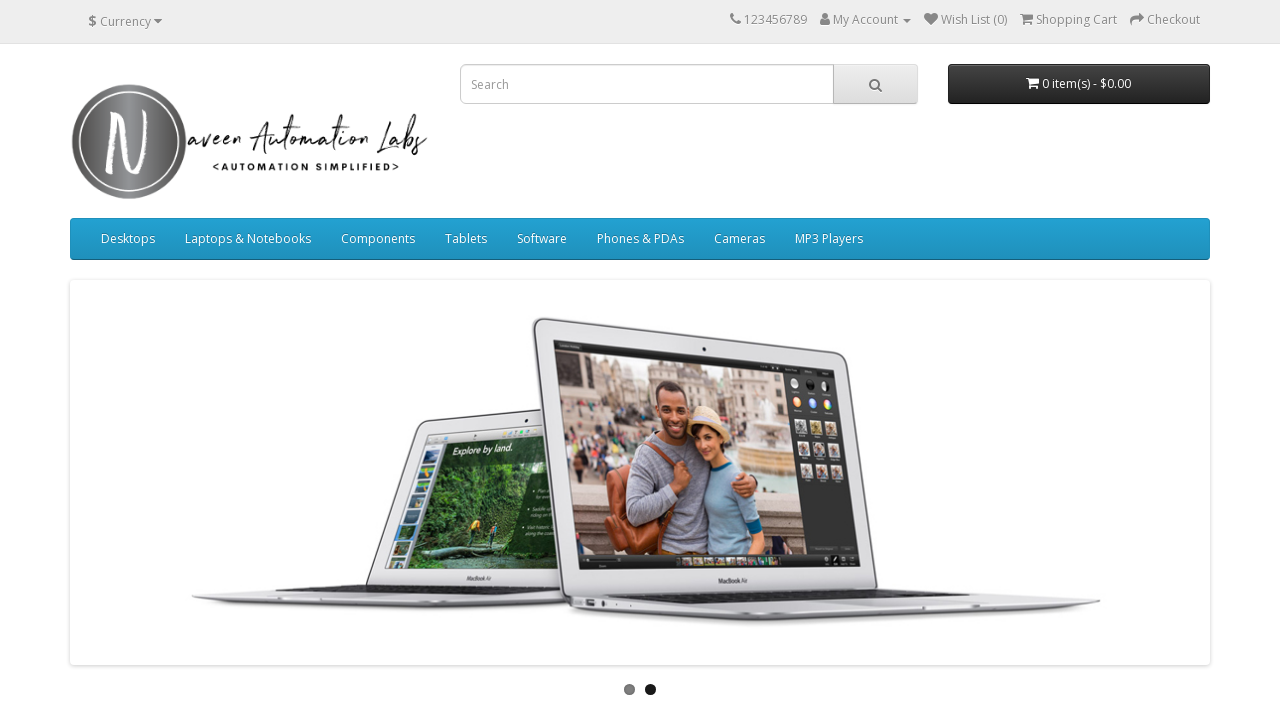

Clicked on My Account dropdown menu at (866, 20) on xpath=//span[text()='My Account']
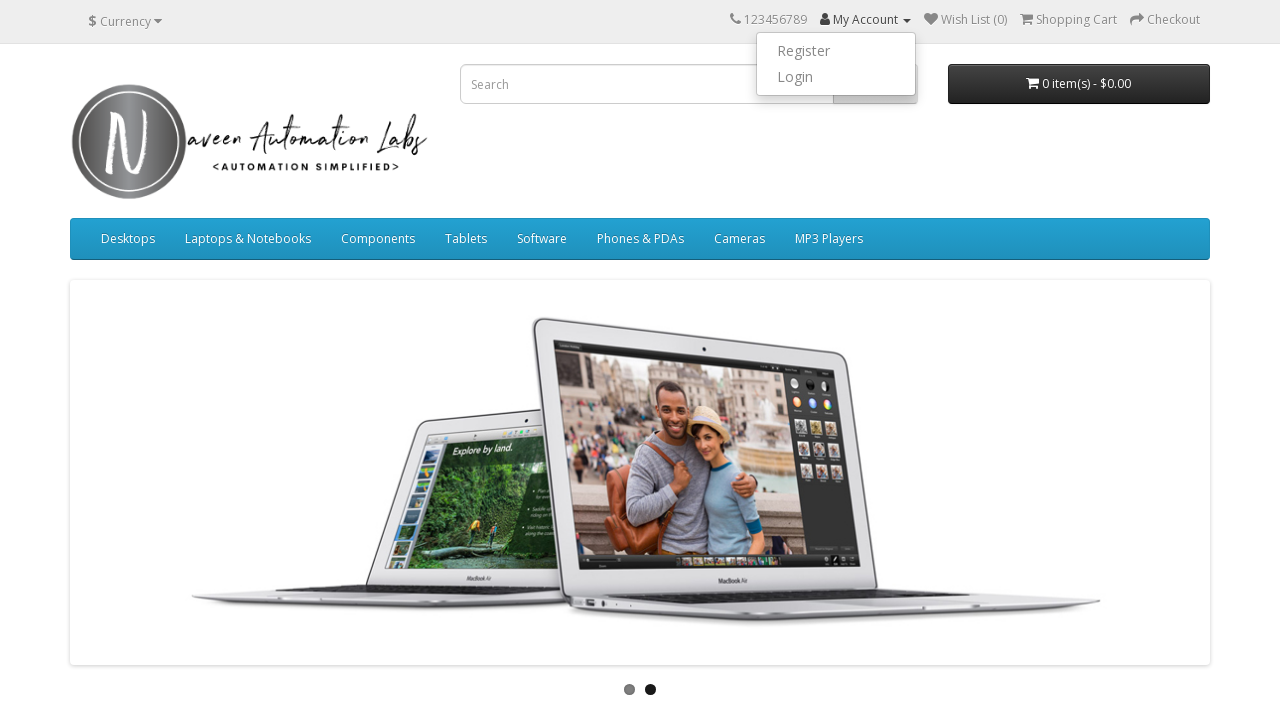

Clicked on Register link to access registration form at (836, 51) on xpath=//a[text()='Register']
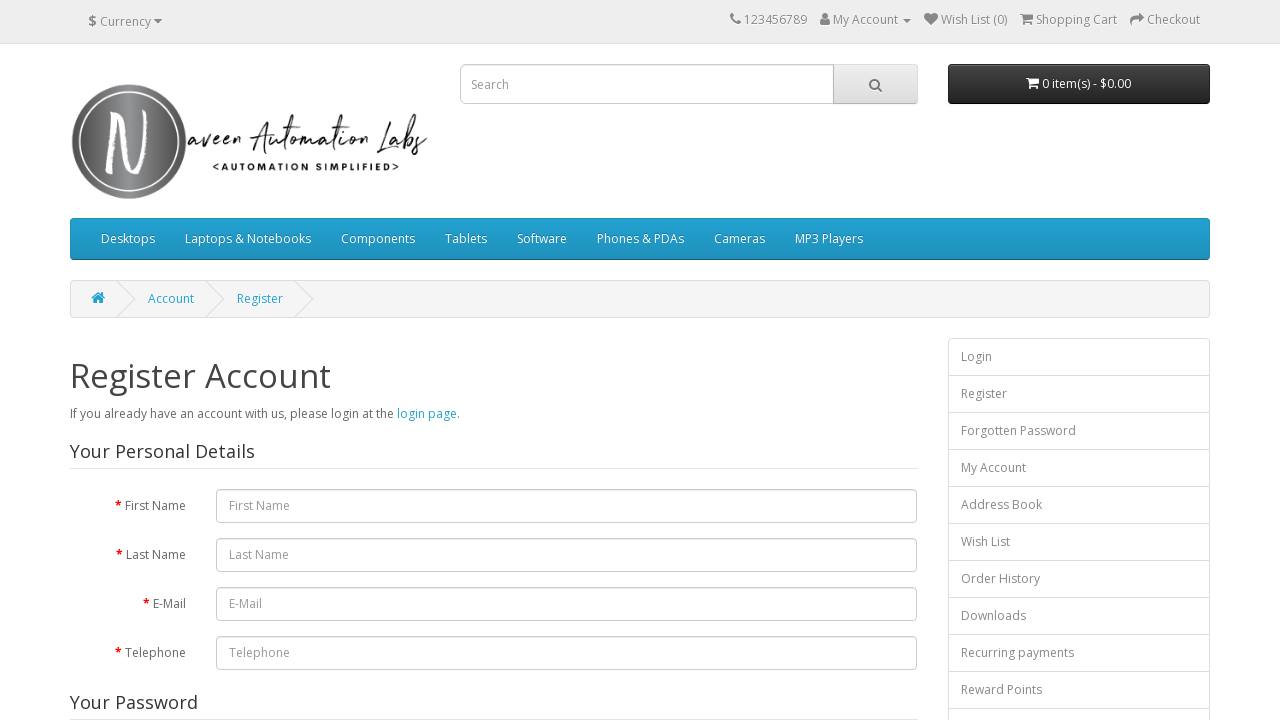

Filled first name field with 'Tom' on #input-firstname
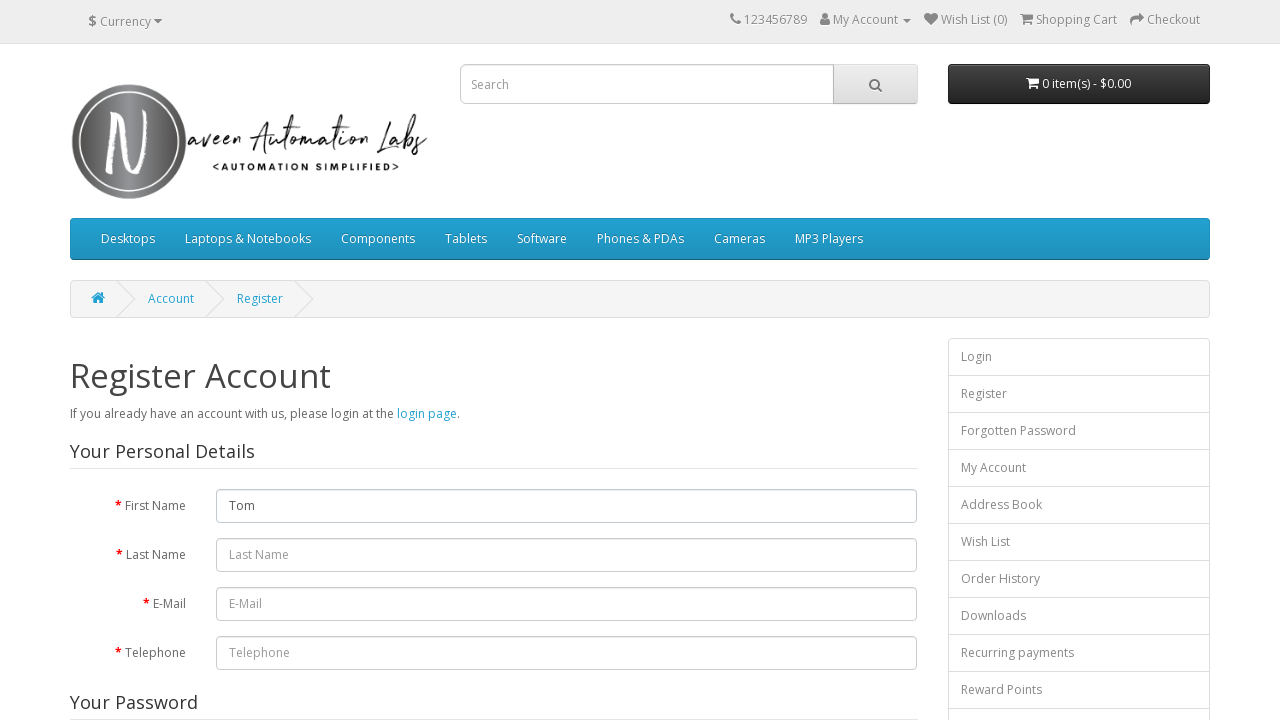

Filled last name field with 'Steve' on #input-lastname
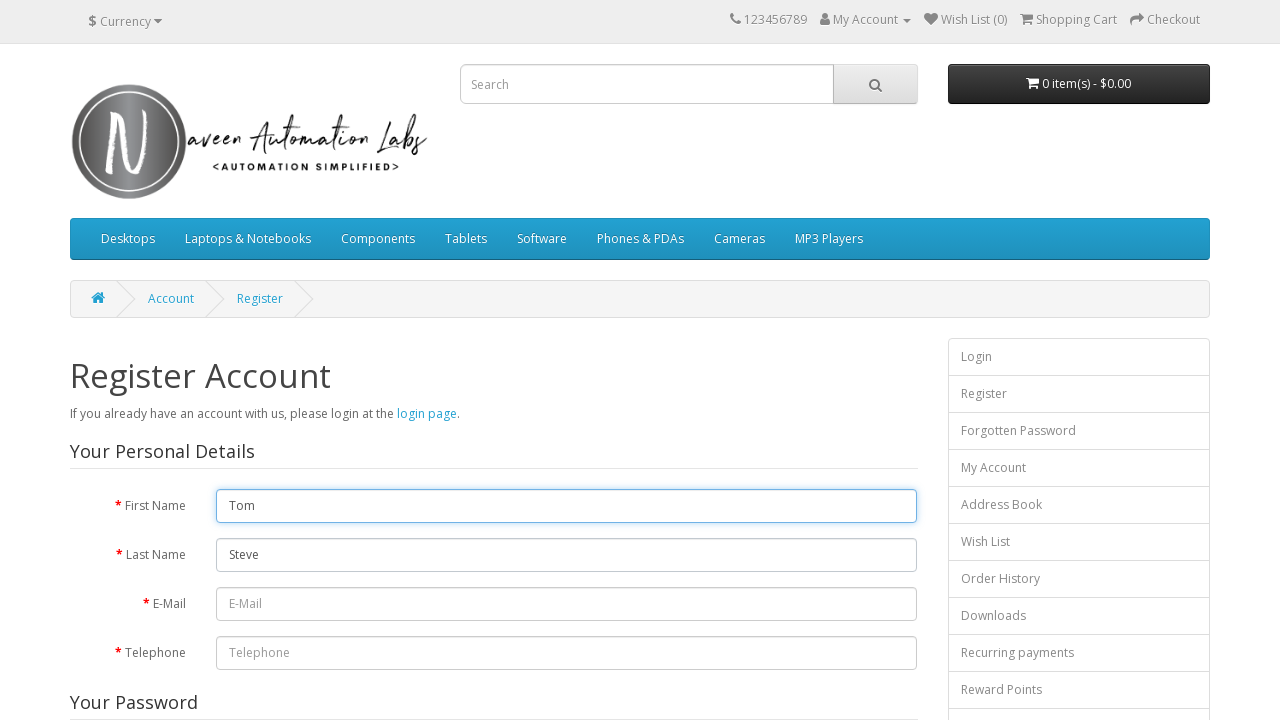

Filled email field with randomly generated email: stevetom541@email.com on #input-email
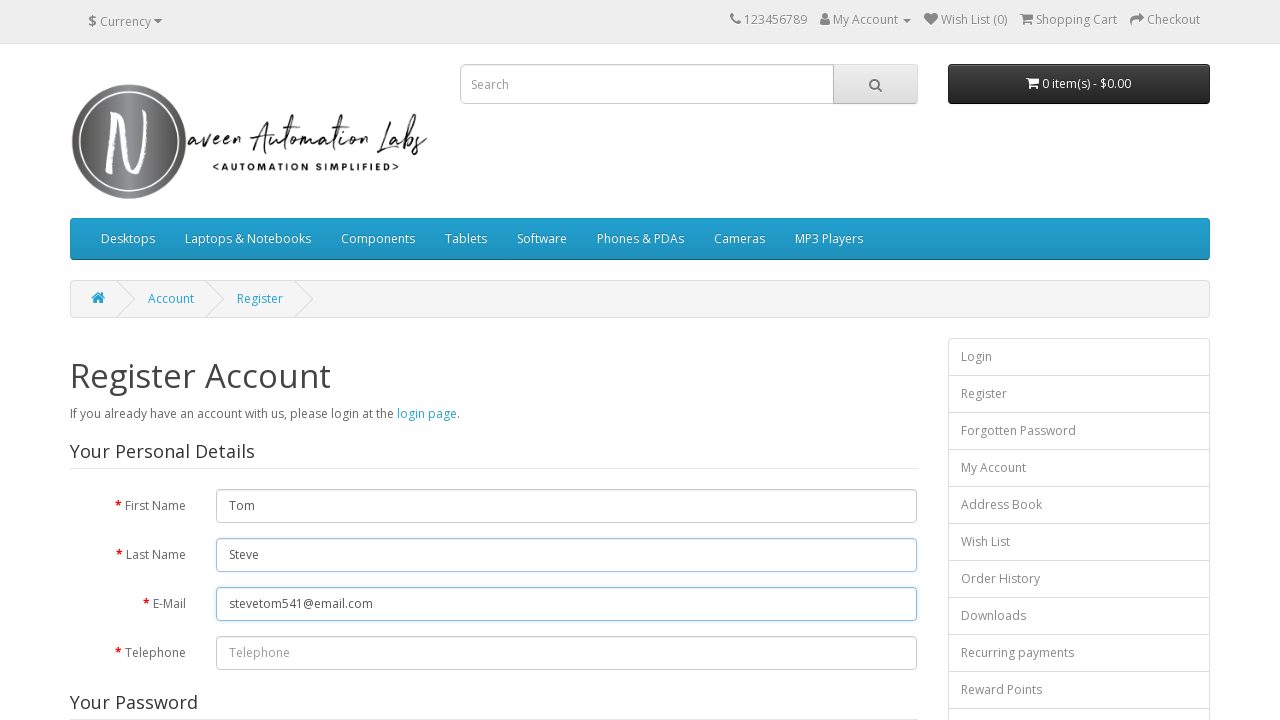

Filled telephone field with '9876543210' on #input-telephone
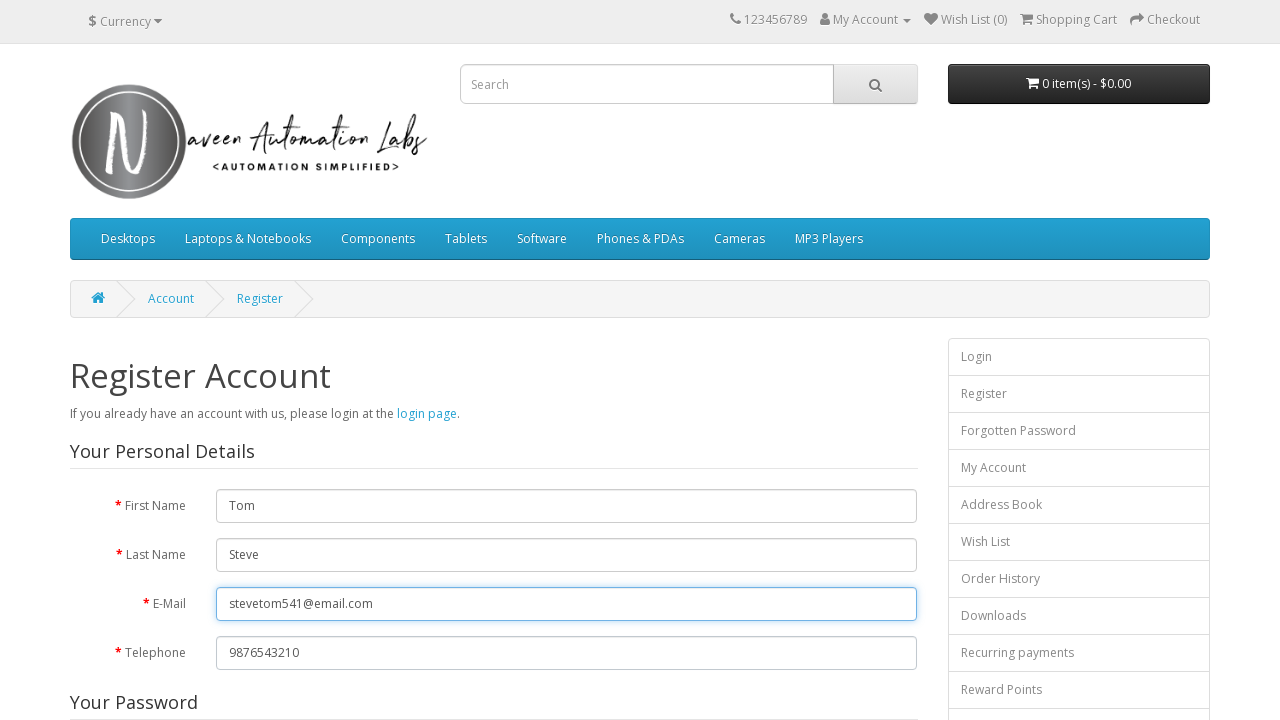

Filled password field with 'Tomsteve1' on #input-password
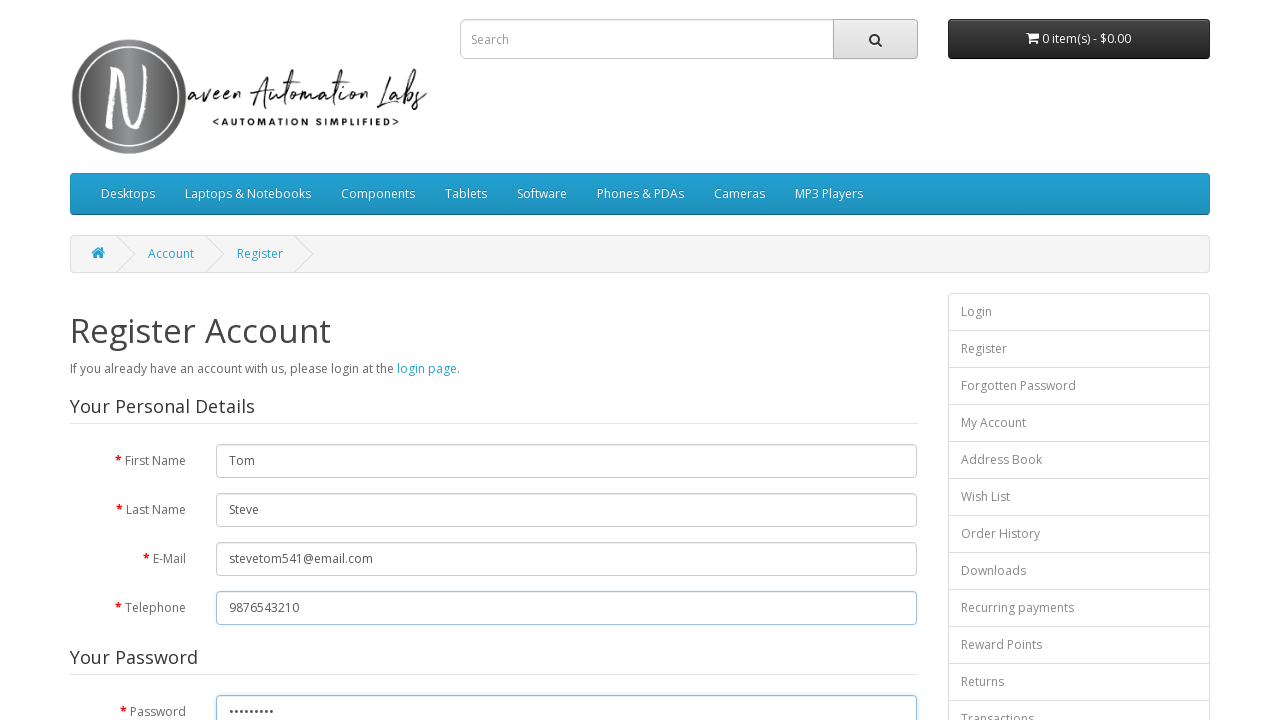

Filled password confirmation field with 'Tomsteve1' on #input-confirm
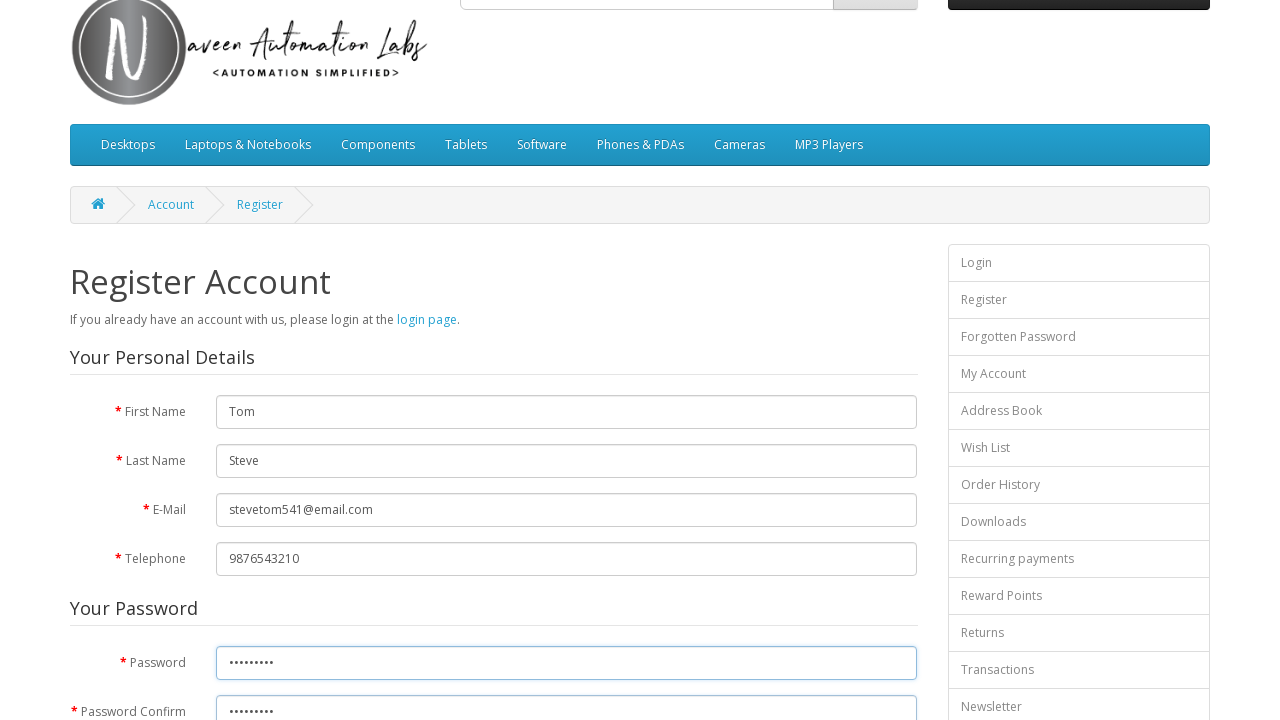

Accepted privacy policy by checking the checkbox at (825, 424) on input[type='checkbox']
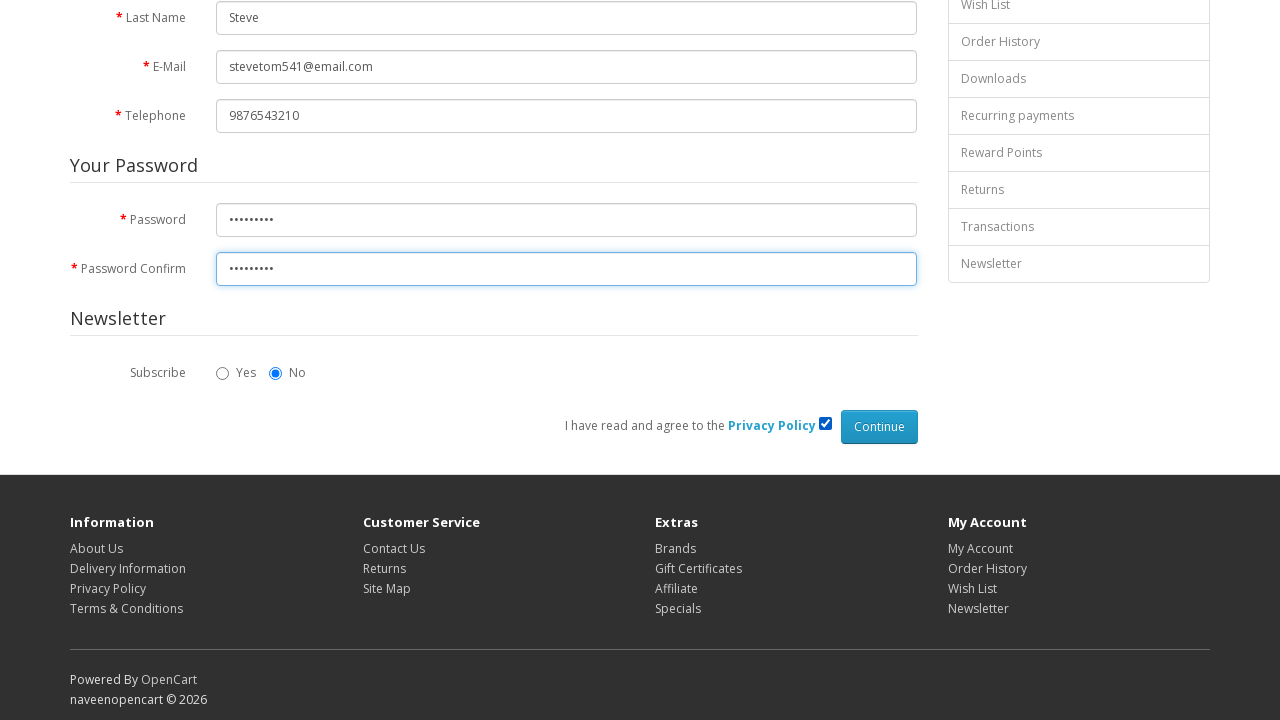

Clicked Continue button to submit registration form at (879, 427) on input[value='Continue']
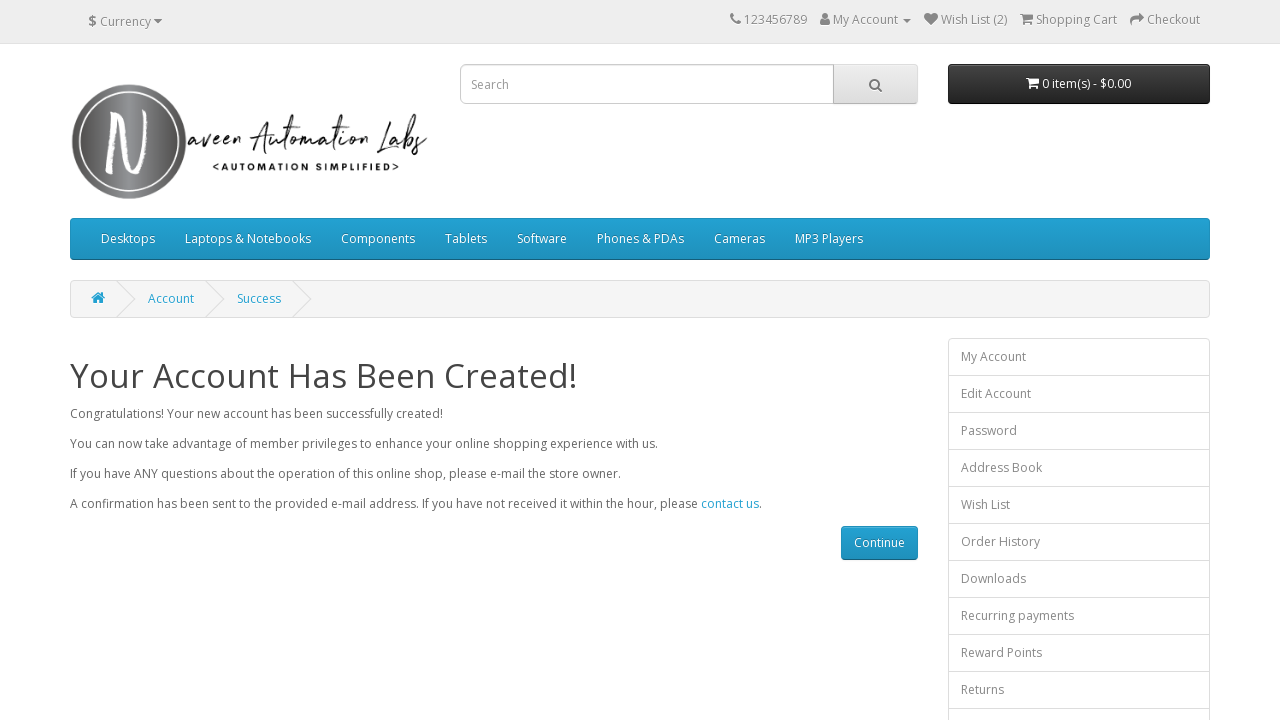

Account registration successful - success message confirmed
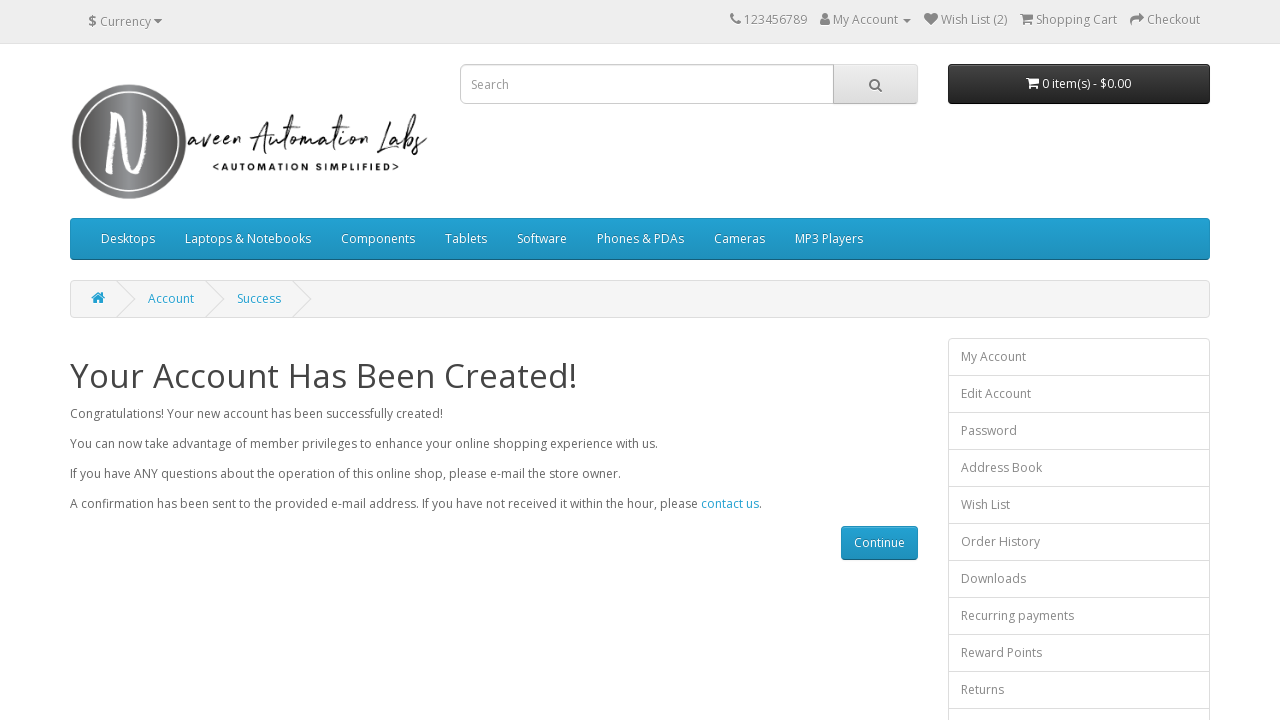

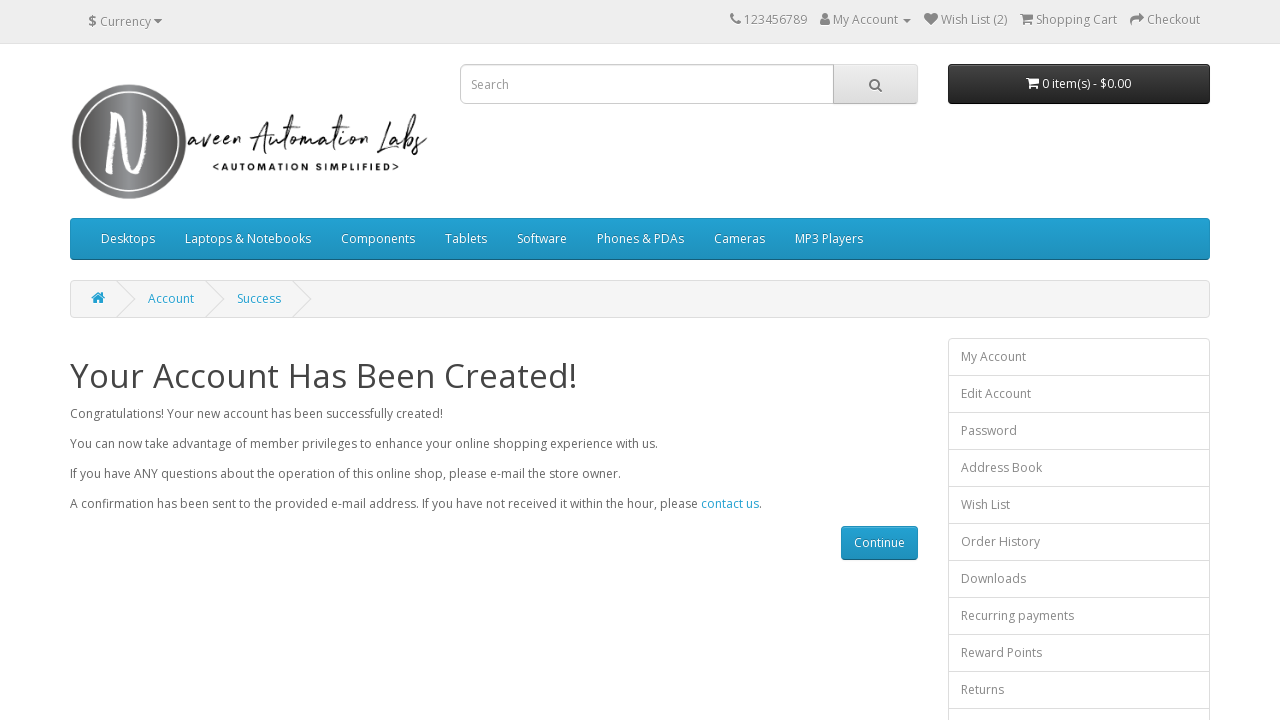